Tests window handling functionality by clicking a link to open a new window and verifying that two windows are present

Starting URL: https://the-internet.herokuapp.com/windows

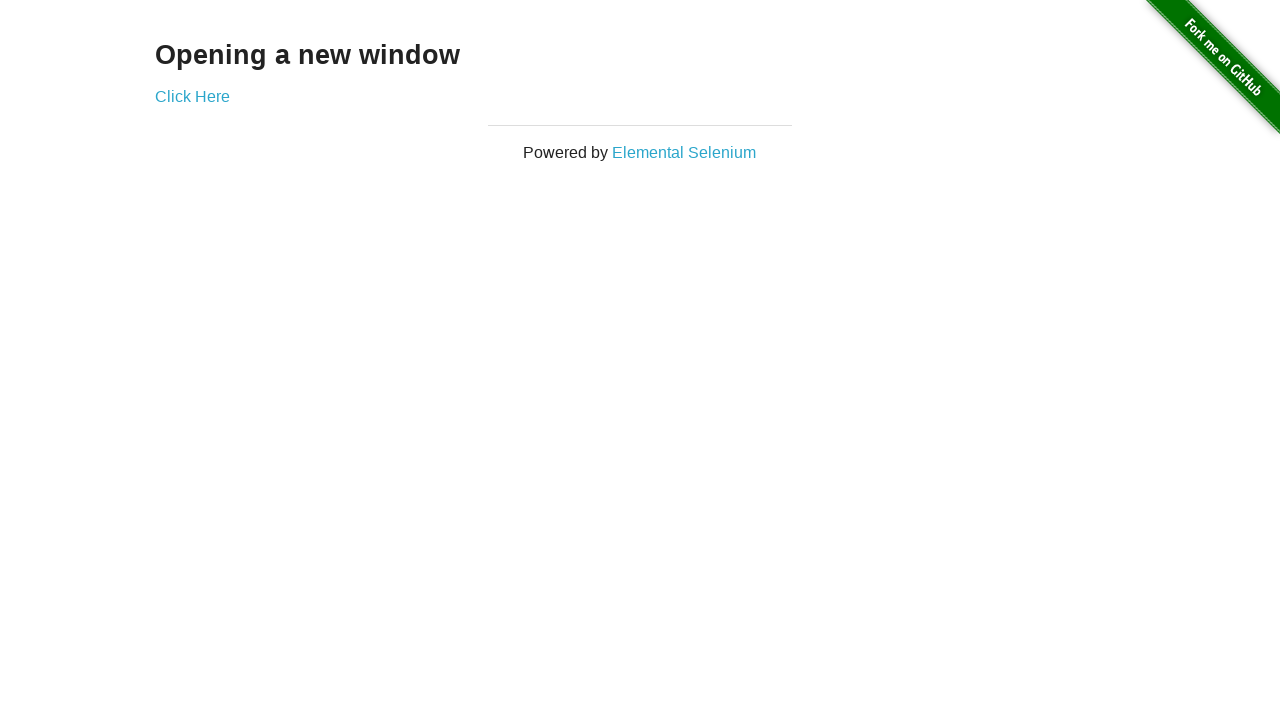

Clicked 'Click Here' link to open a new window at (192, 96) on xpath=//a[text()='Click Here']
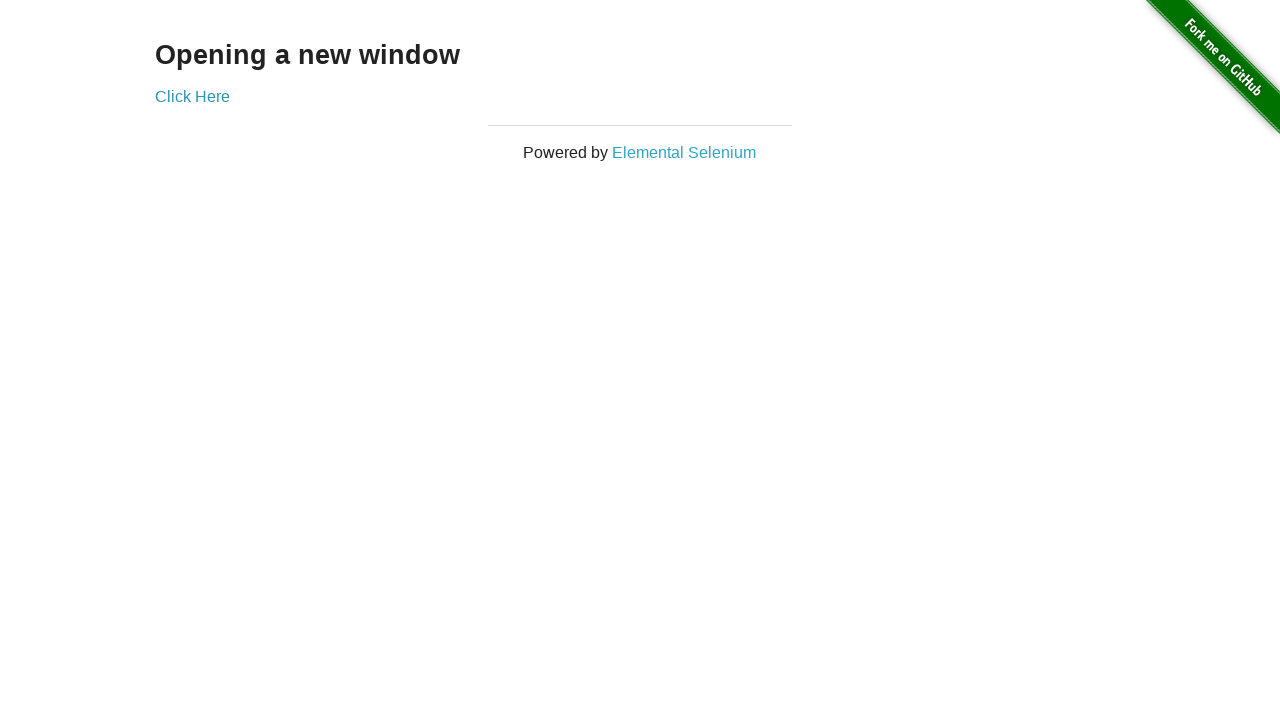

Waited 1000ms for new window to open
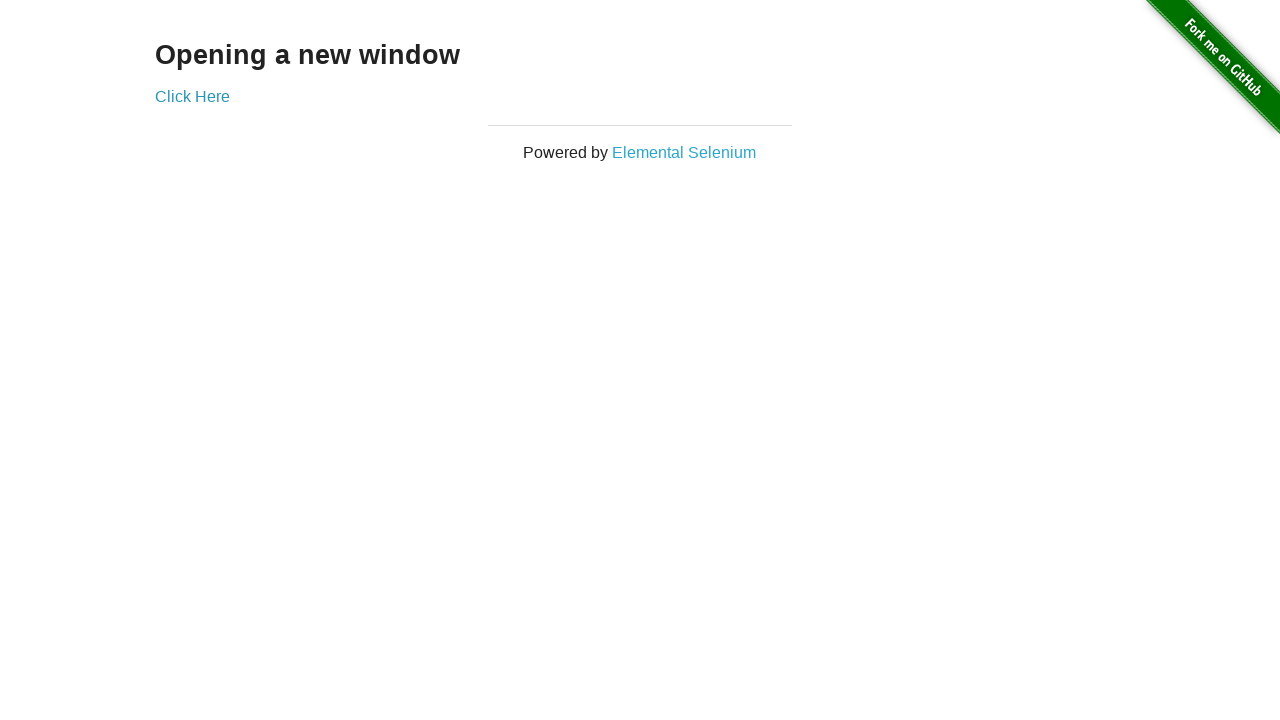

Retrieved all open pages from context
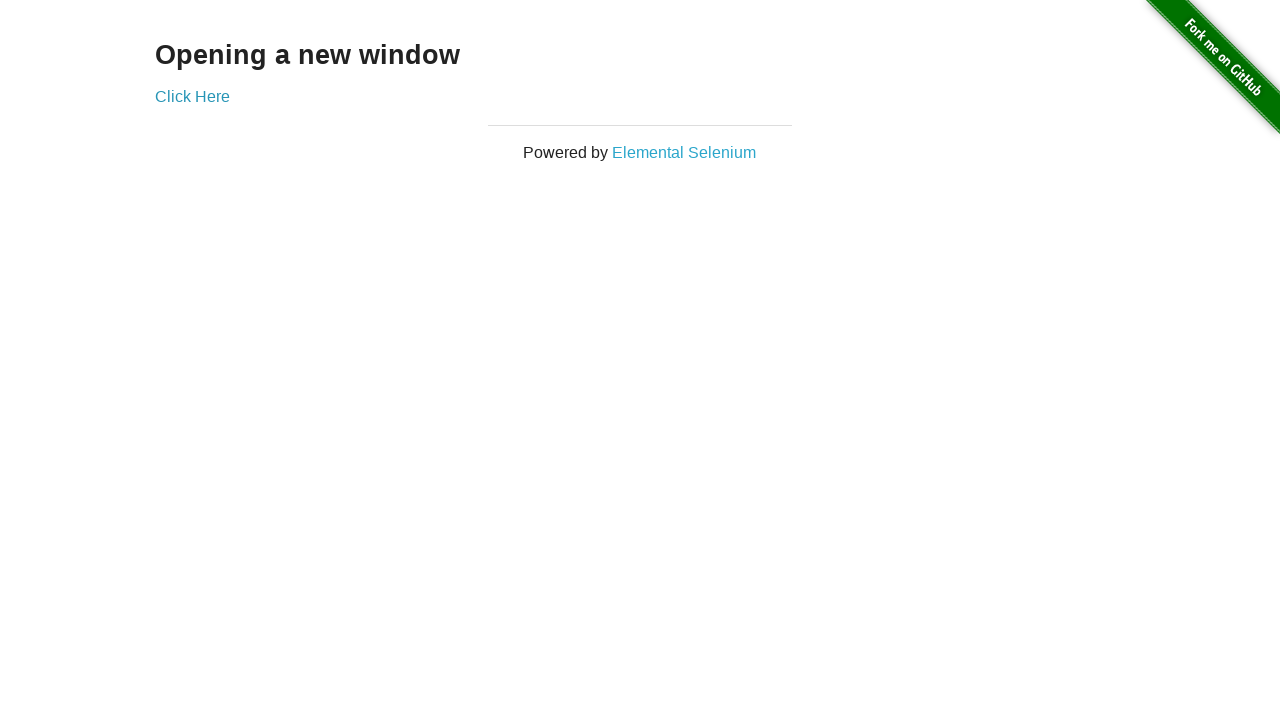

Verified that 2 windows are open
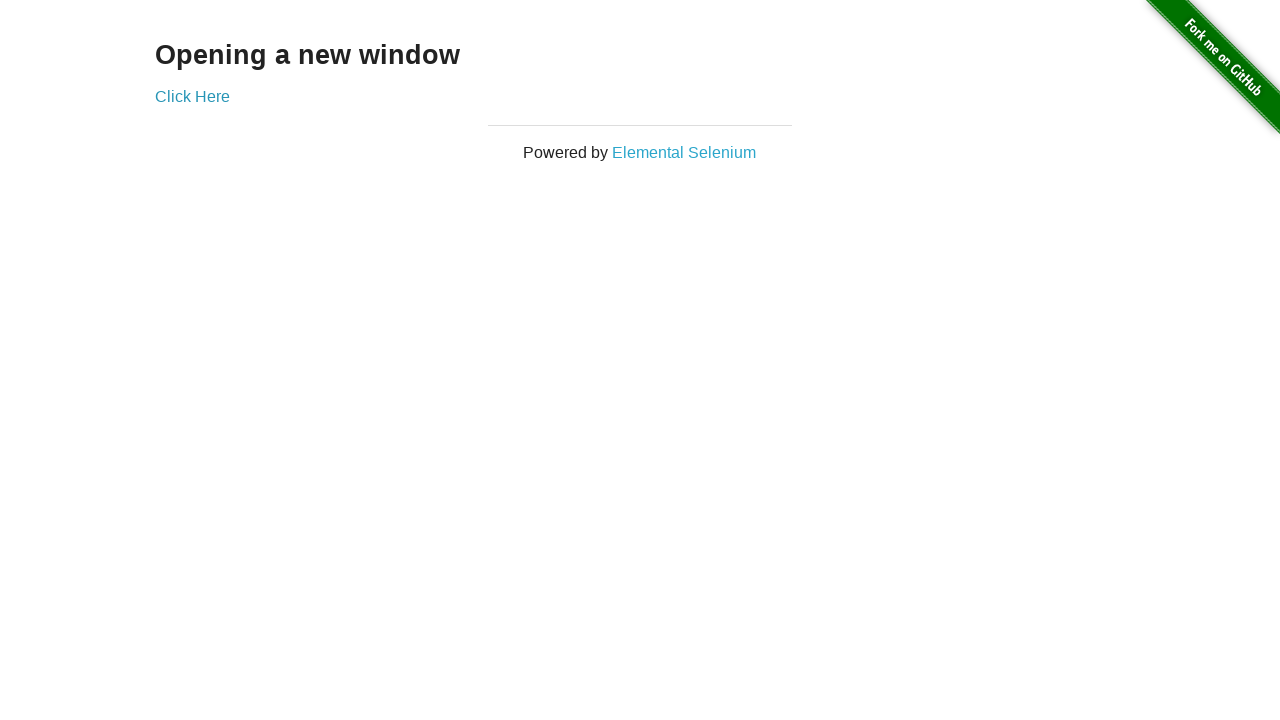

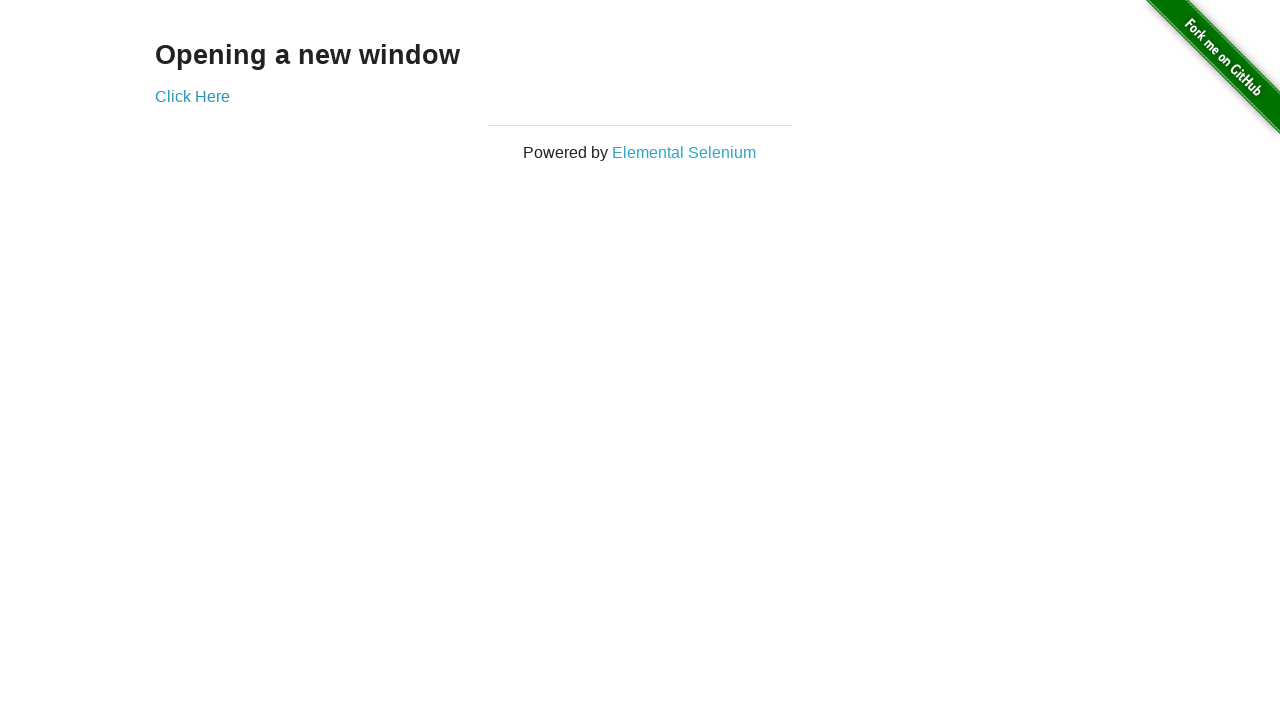